Tests element visibility by checking if various form elements are displayed and interacting with them

Starting URL: https://automationfc.github.io/basic-form/index.html

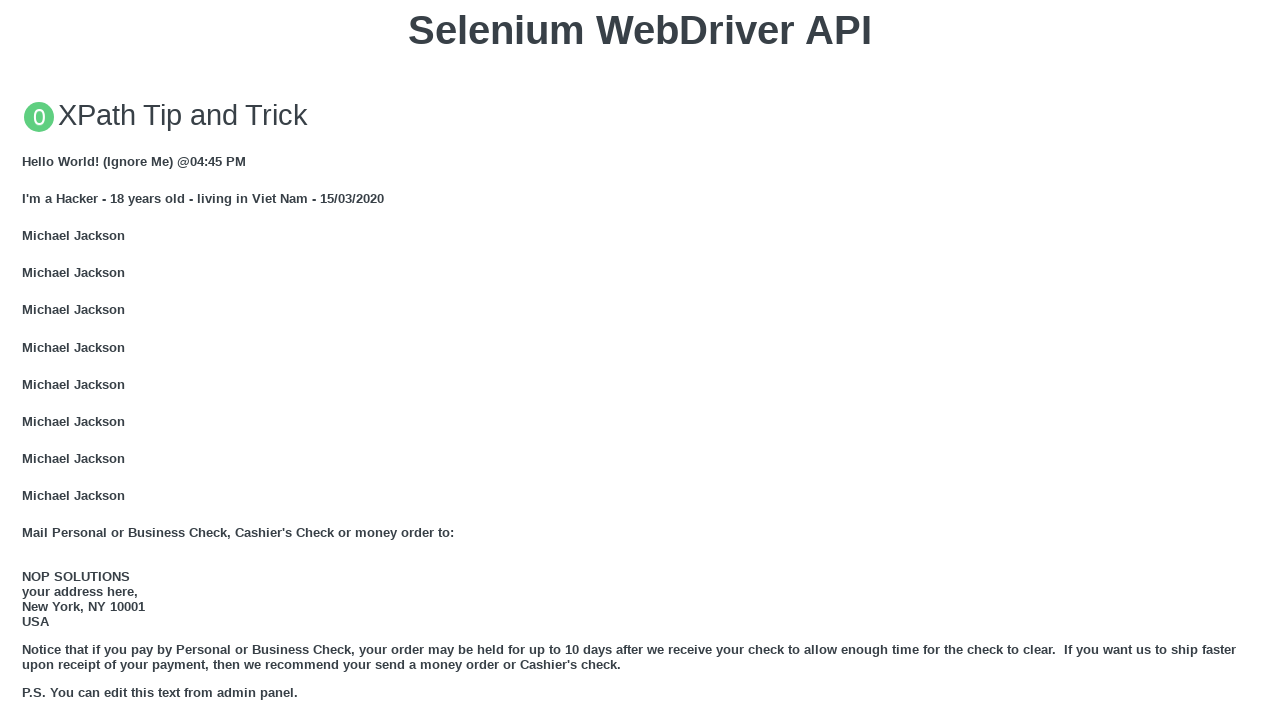

Checked if email textbox is visible
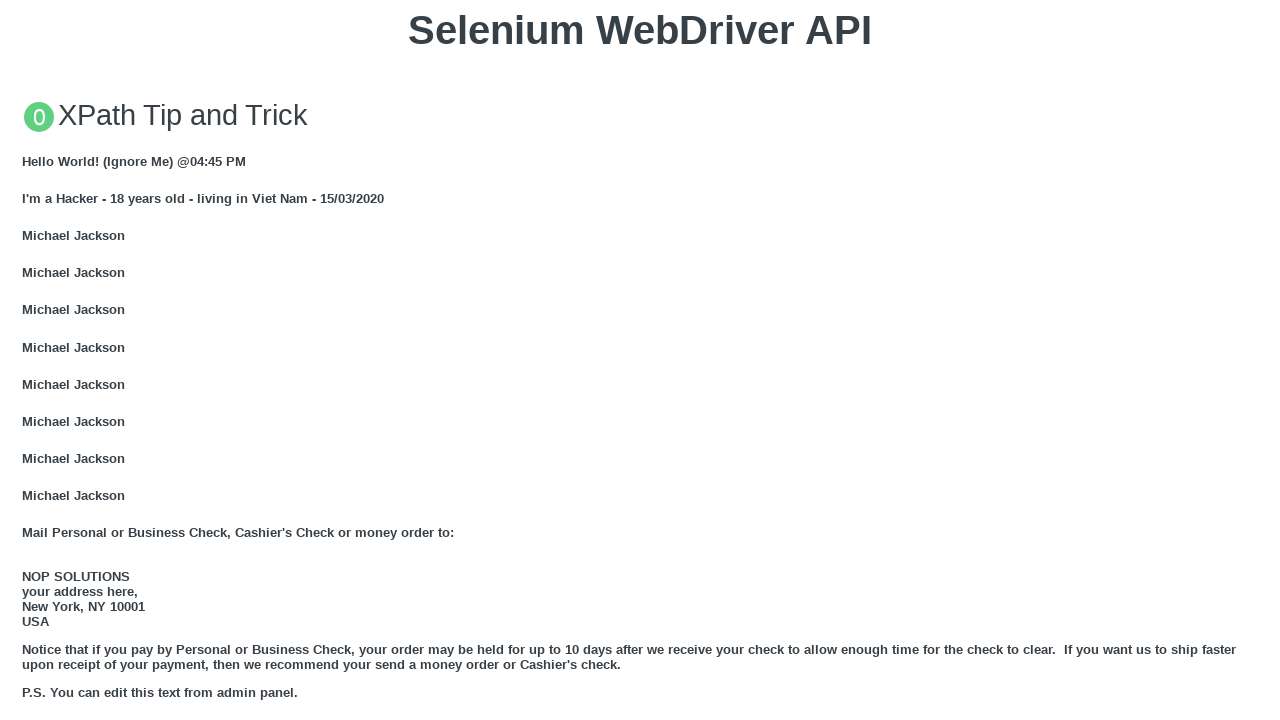

Filled email textbox with 'Automation Testing Textbox' on input#mail
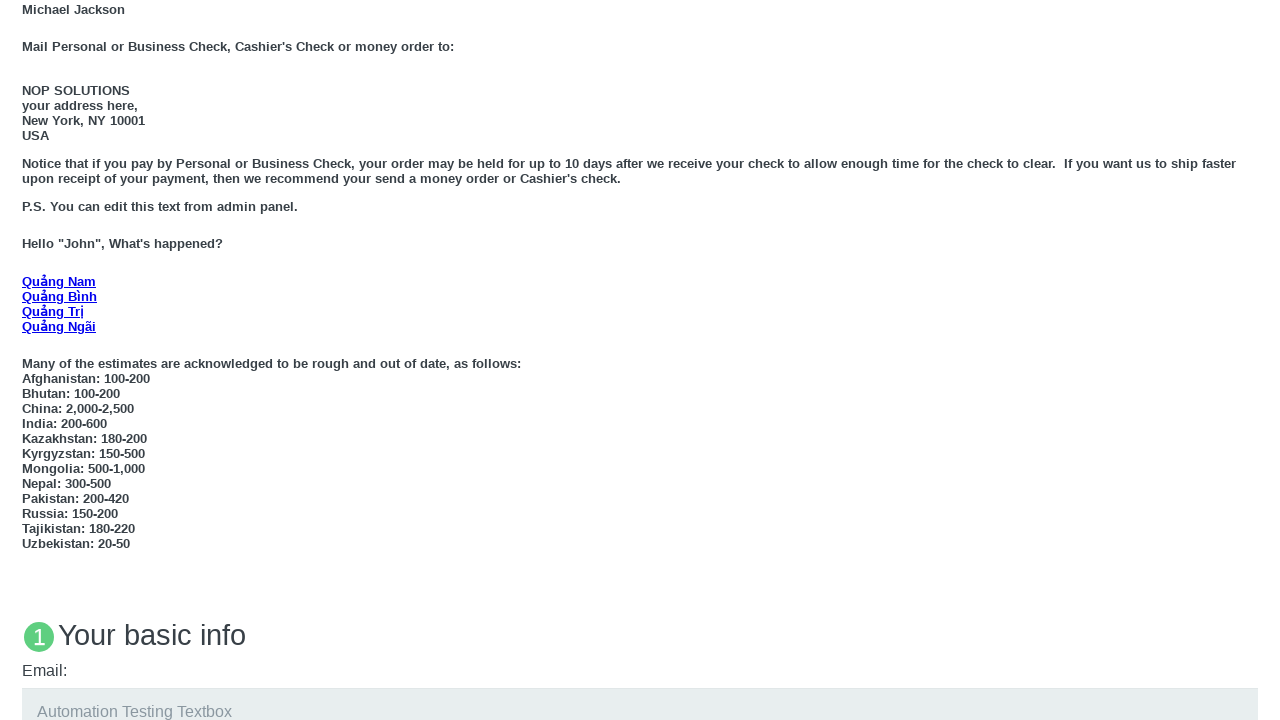

Checked if under 18 radio button is visible
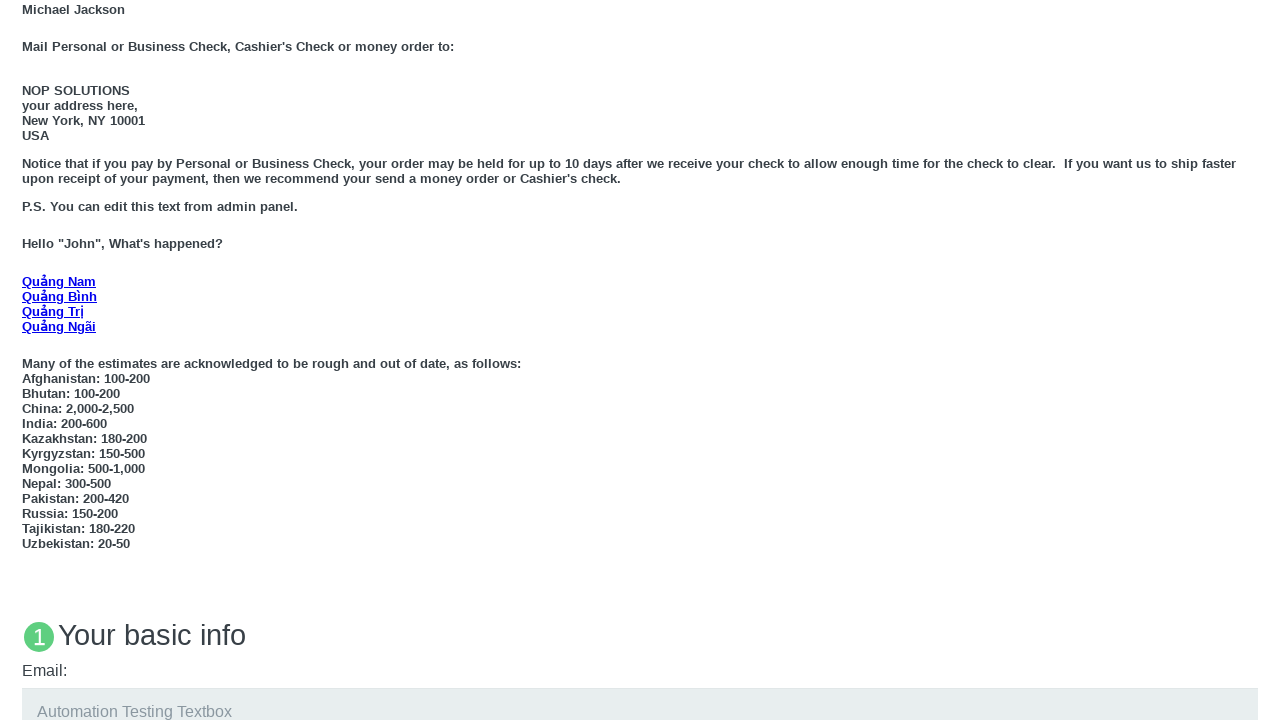

Clicked under 18 radio button at (28, 360) on input#under_18
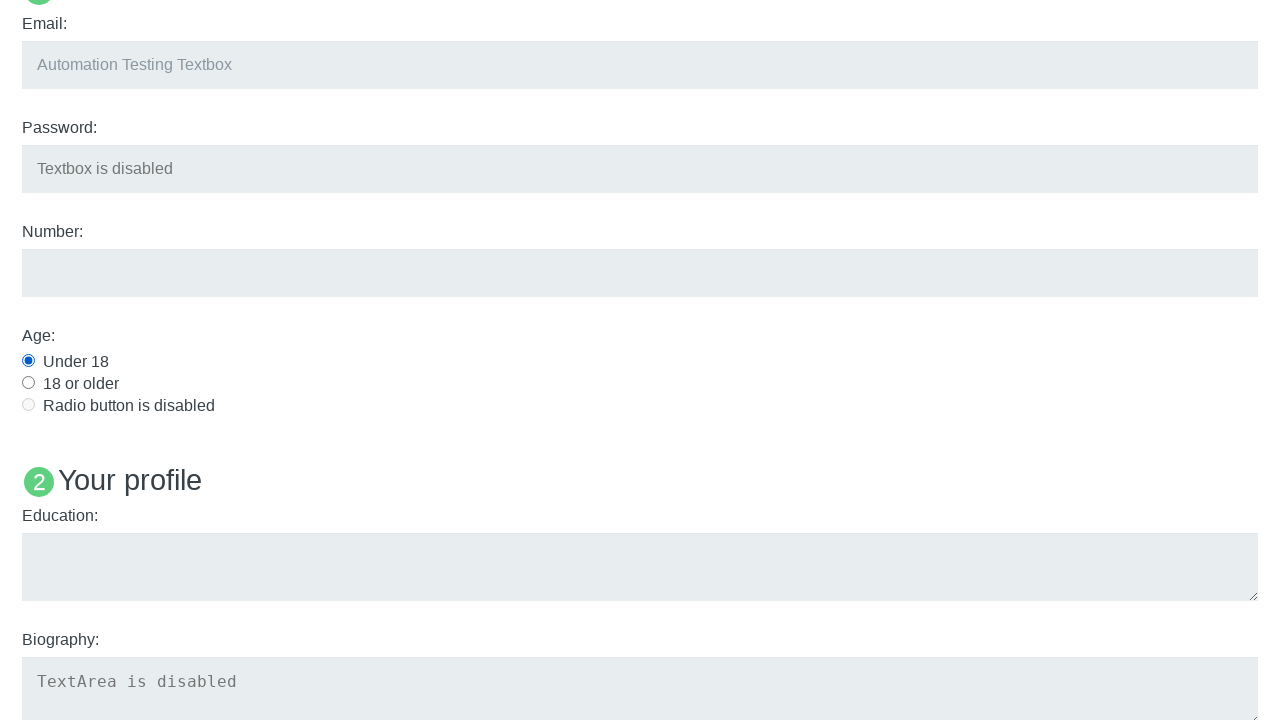

Checked if education textarea is visible
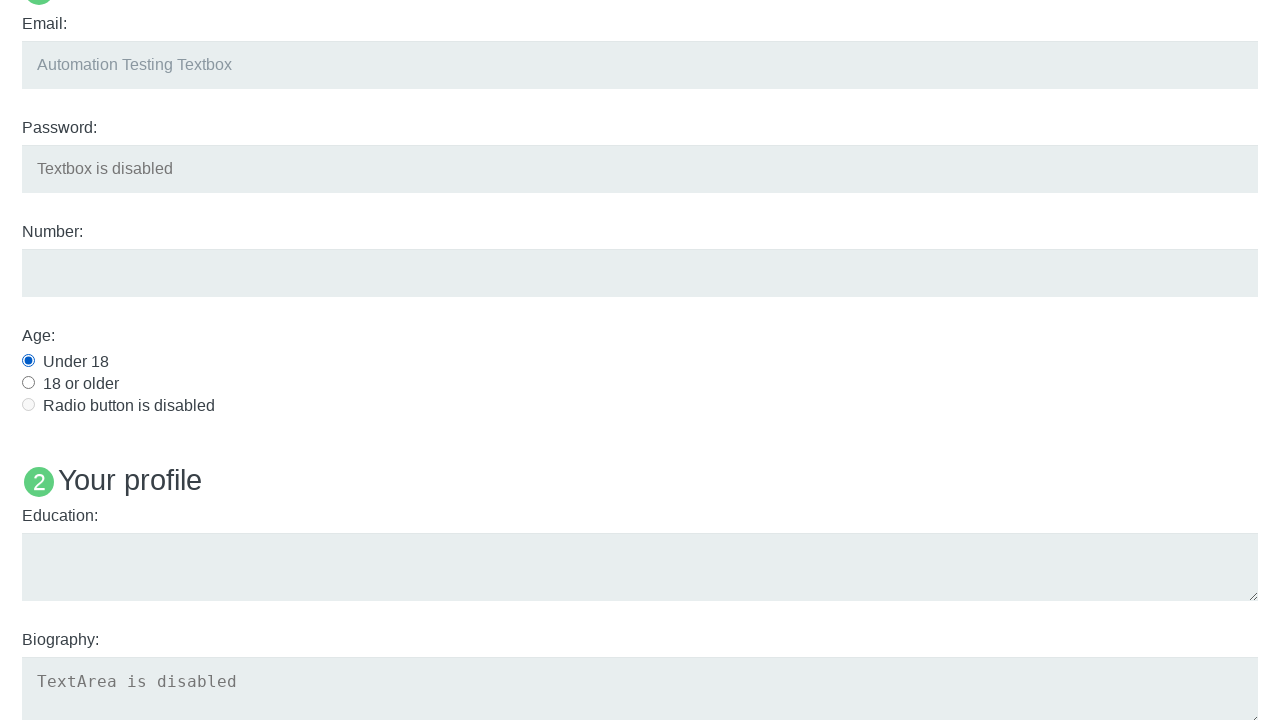

Filled education textarea with 'Automation tessting TextArea' on textarea#edu
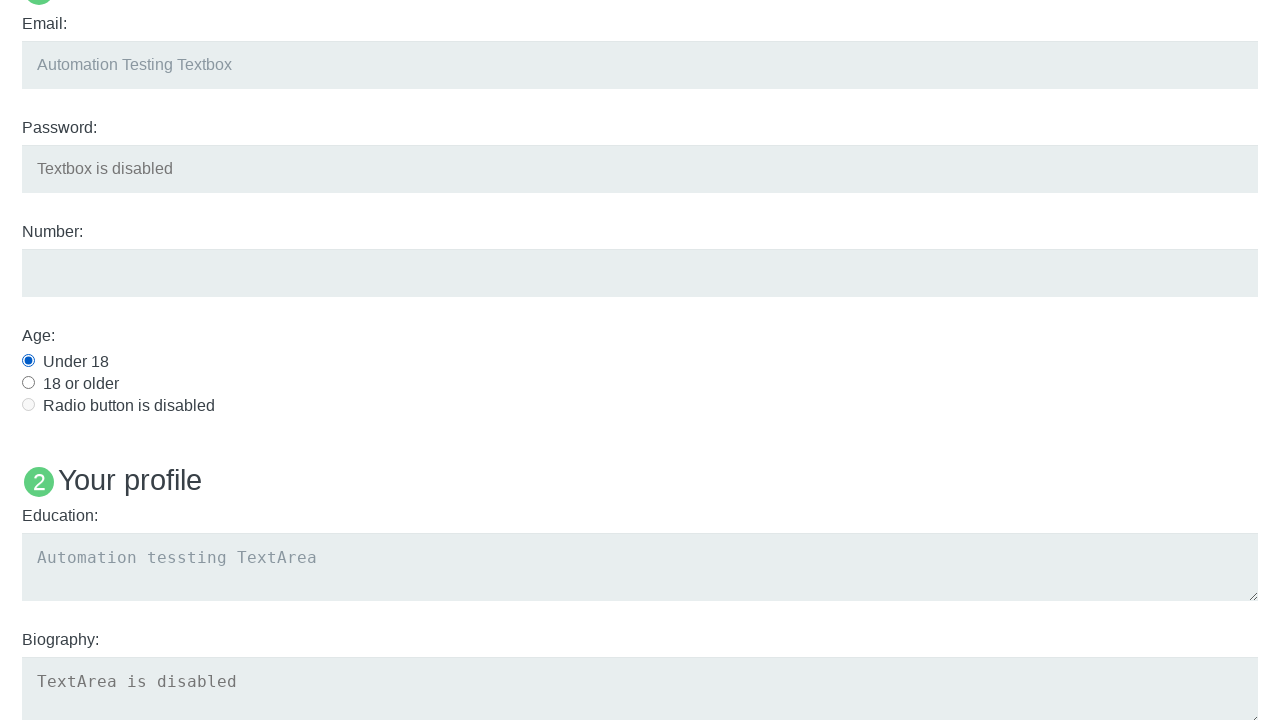

Checked if User5 heading is visible
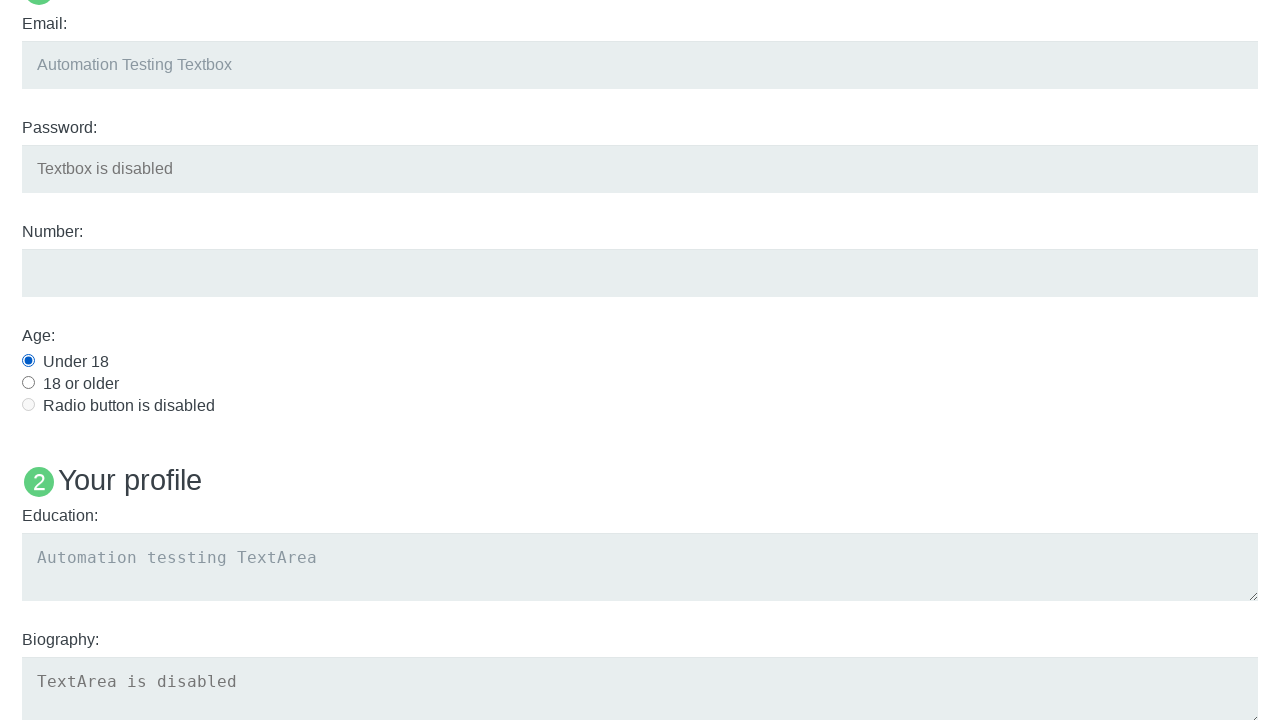

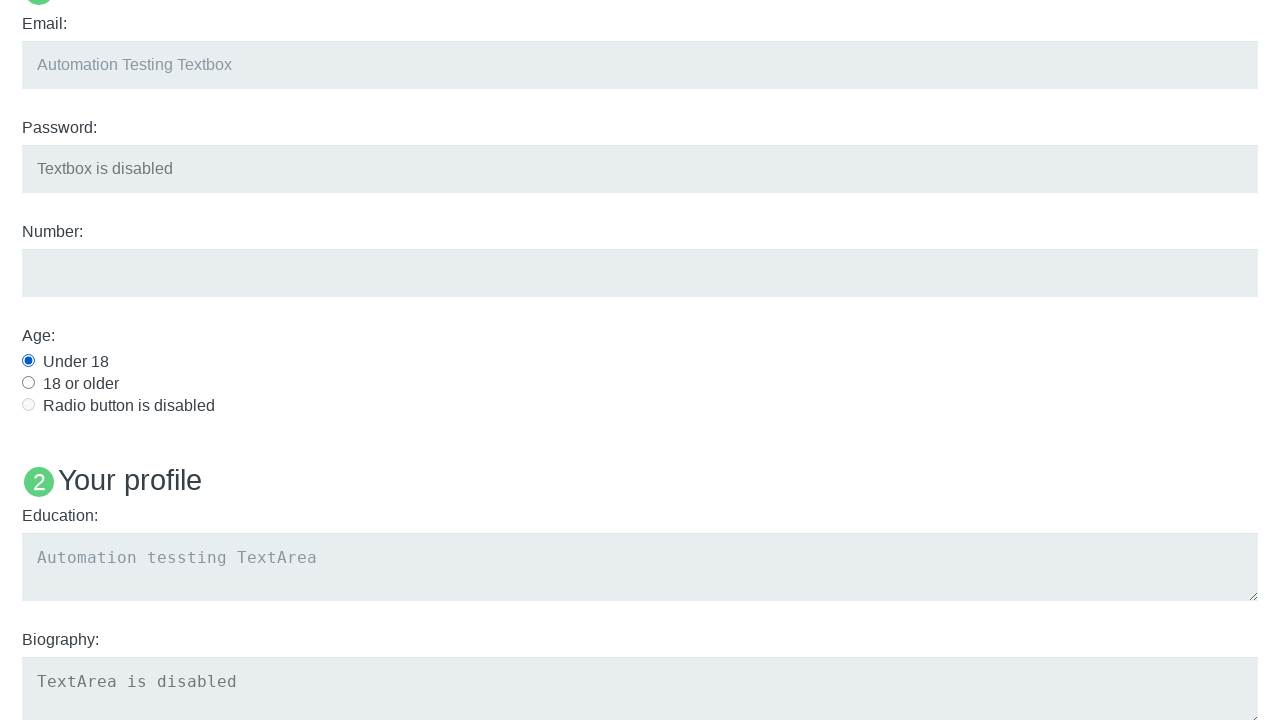